Tests the confirmation alert by clicking the confirm button, dismissing the alert (clicking Cancel), and verifying the result shows "You selected Cancel"

Starting URL: https://demoqa.com/alerts

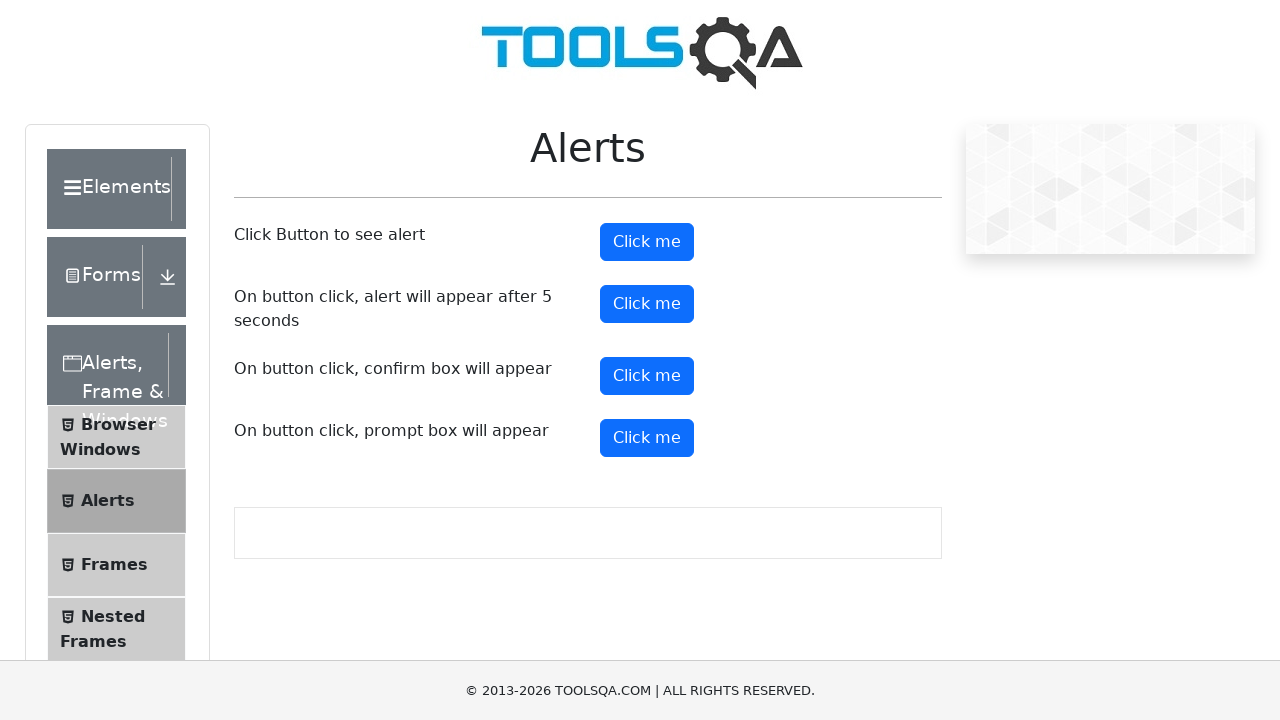

Navigated to https://demoqa.com/alerts
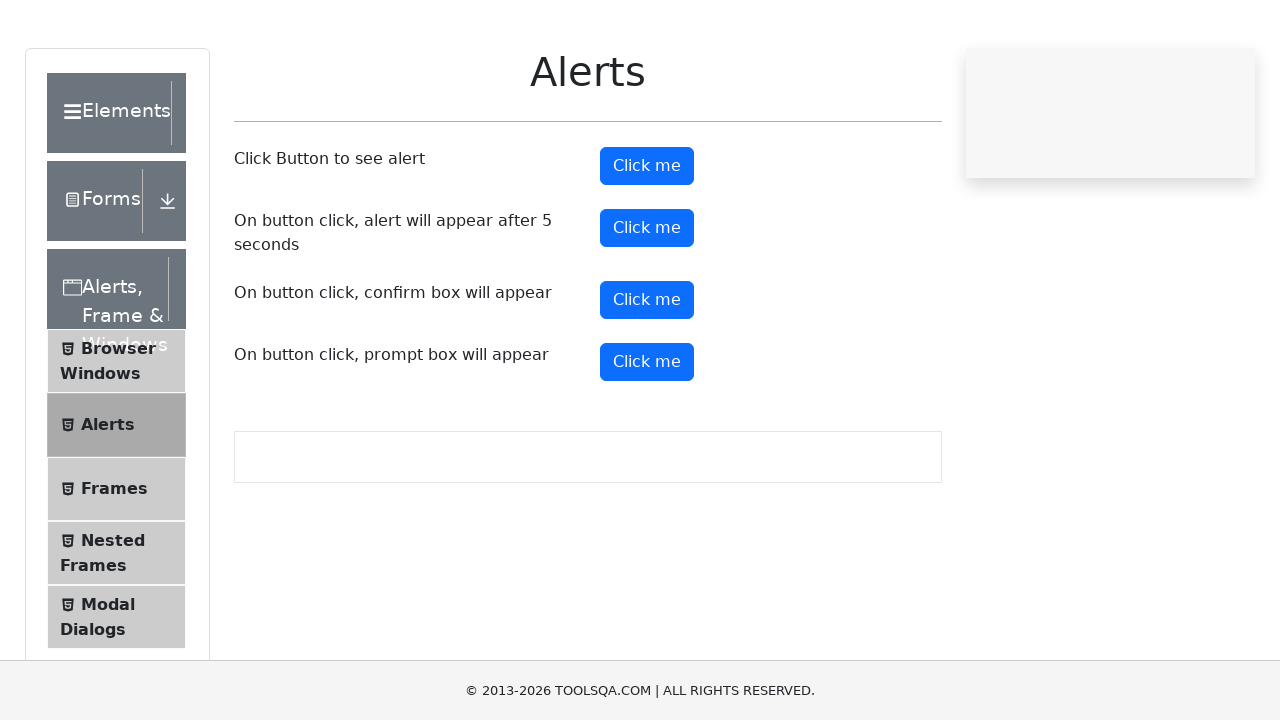

Set up dialog handler to dismiss alert by clicking Cancel
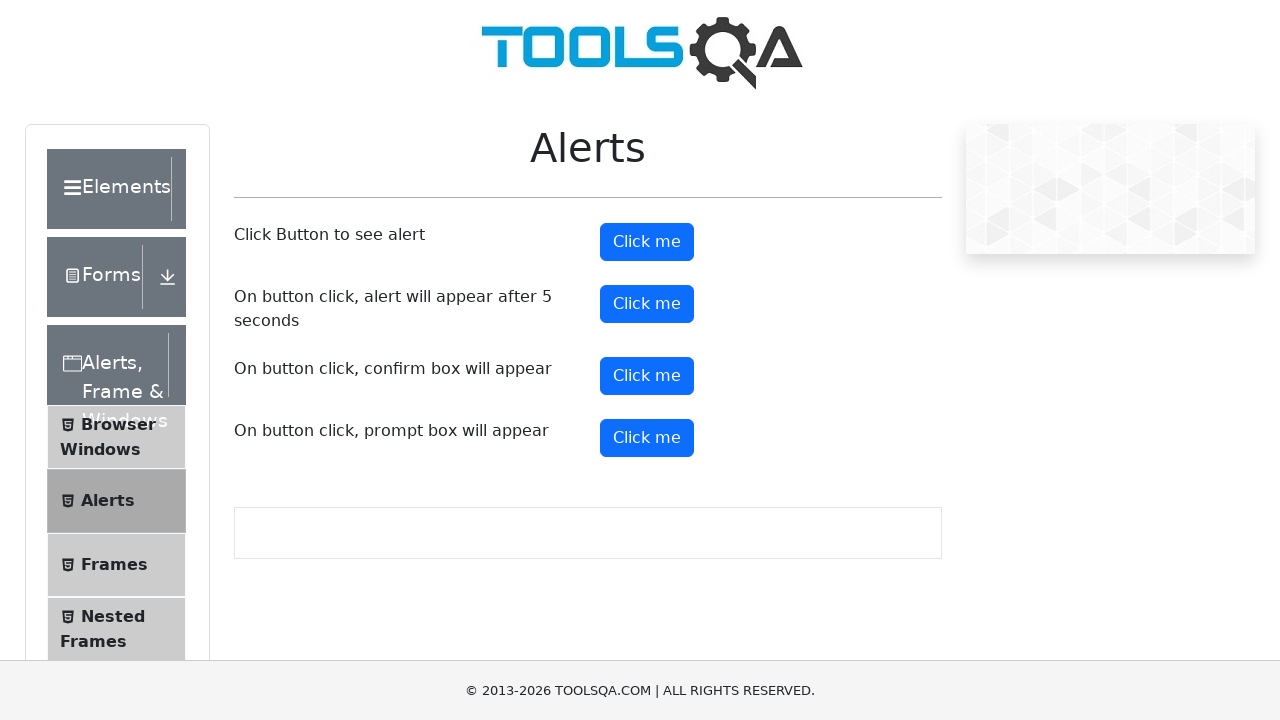

Clicked the confirm button to trigger alert at (647, 376) on #confirmButton
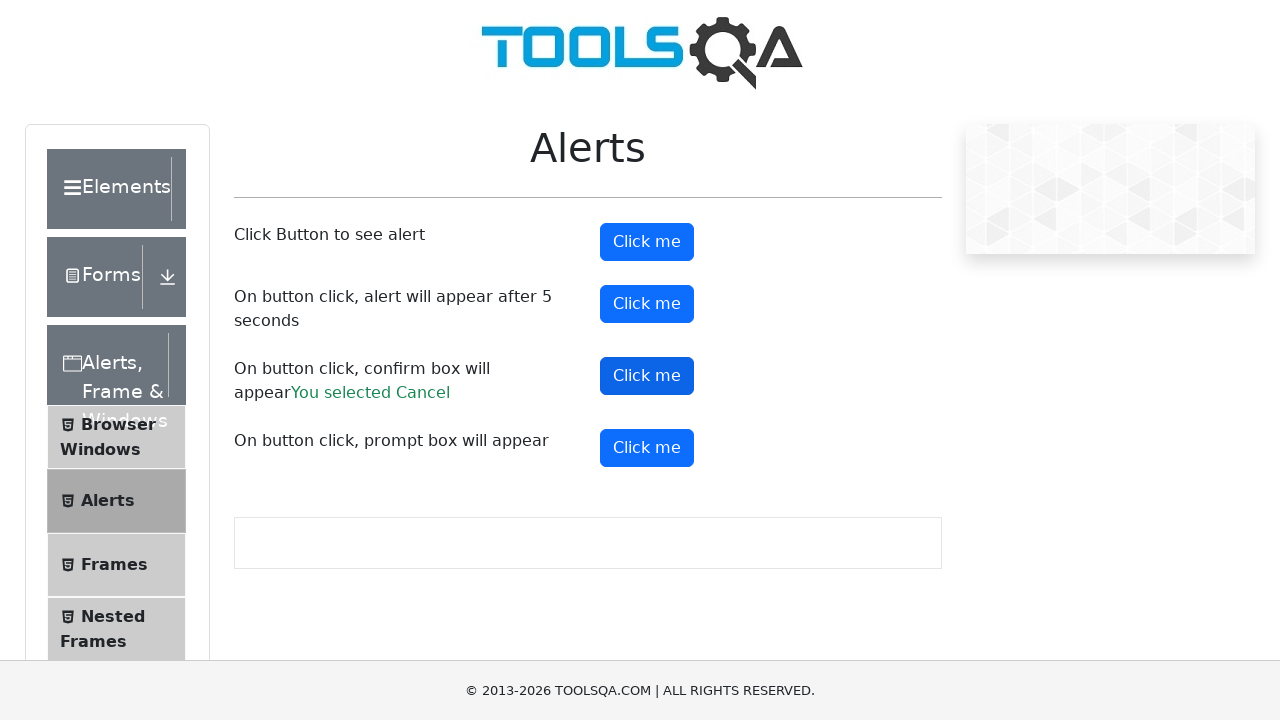

Confirmation result element appeared
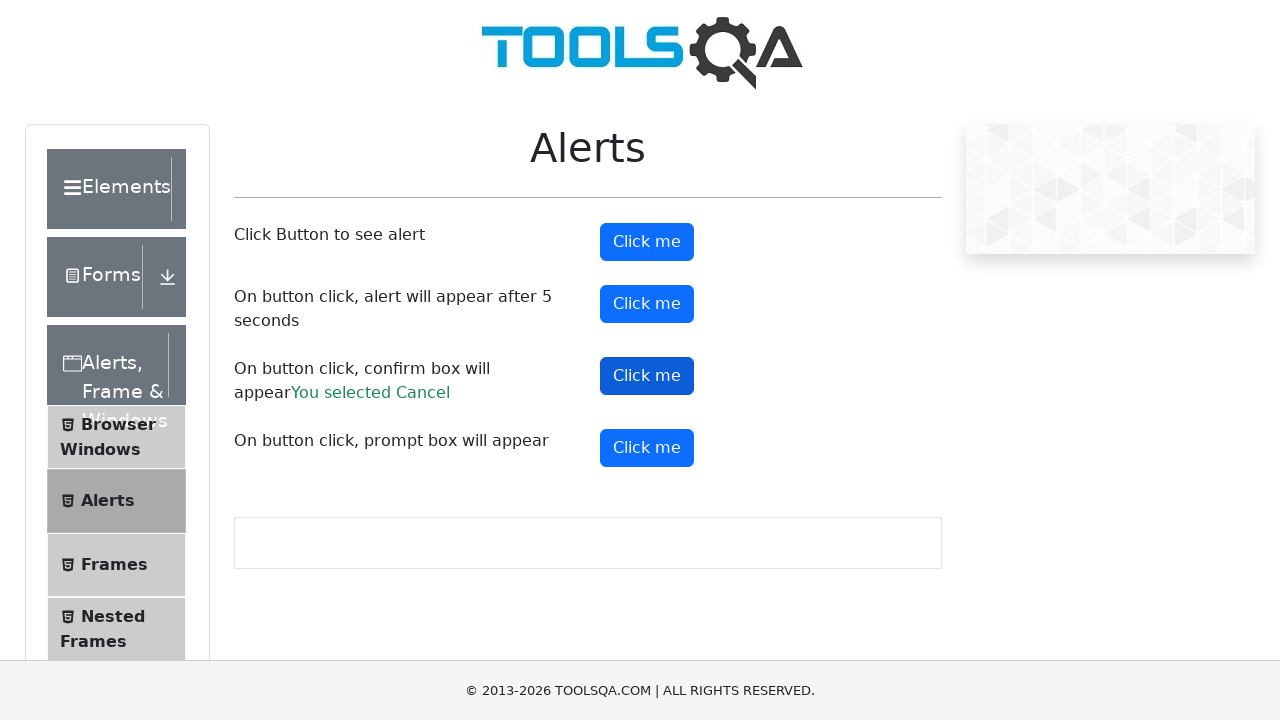

Retrieved result text: 'You selected Cancel'
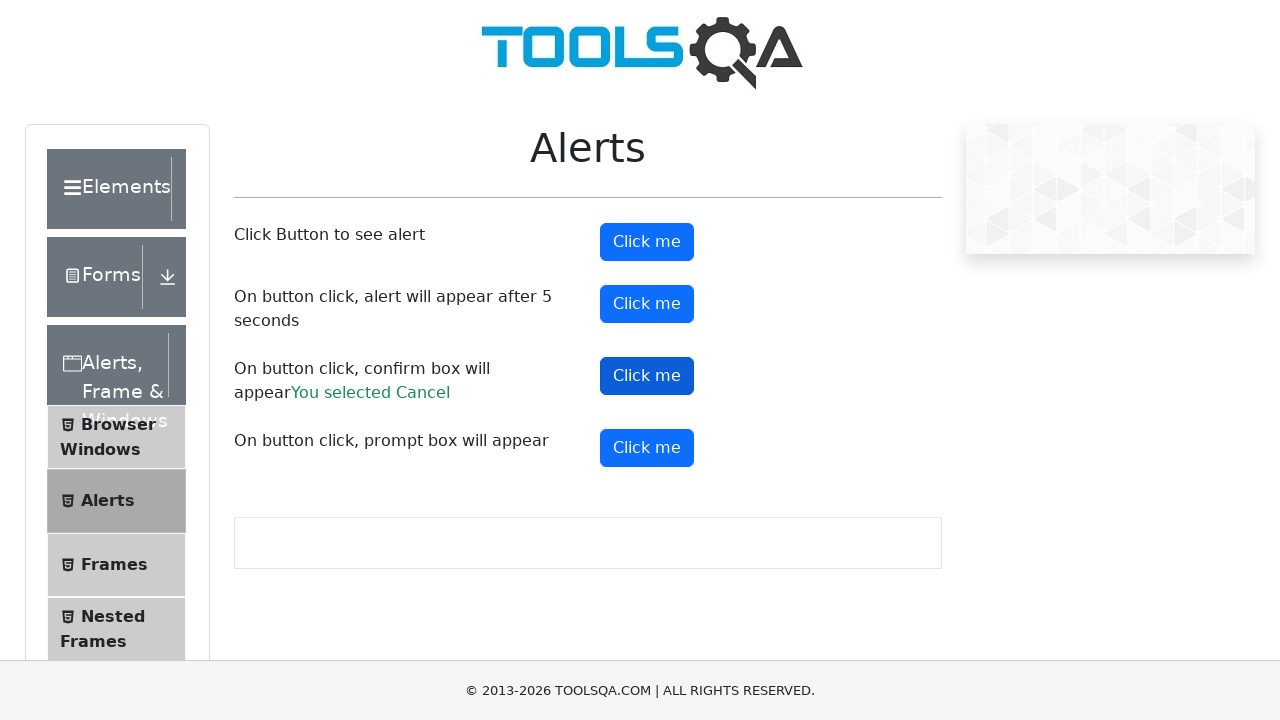

Verified result shows 'You selected Cancel'
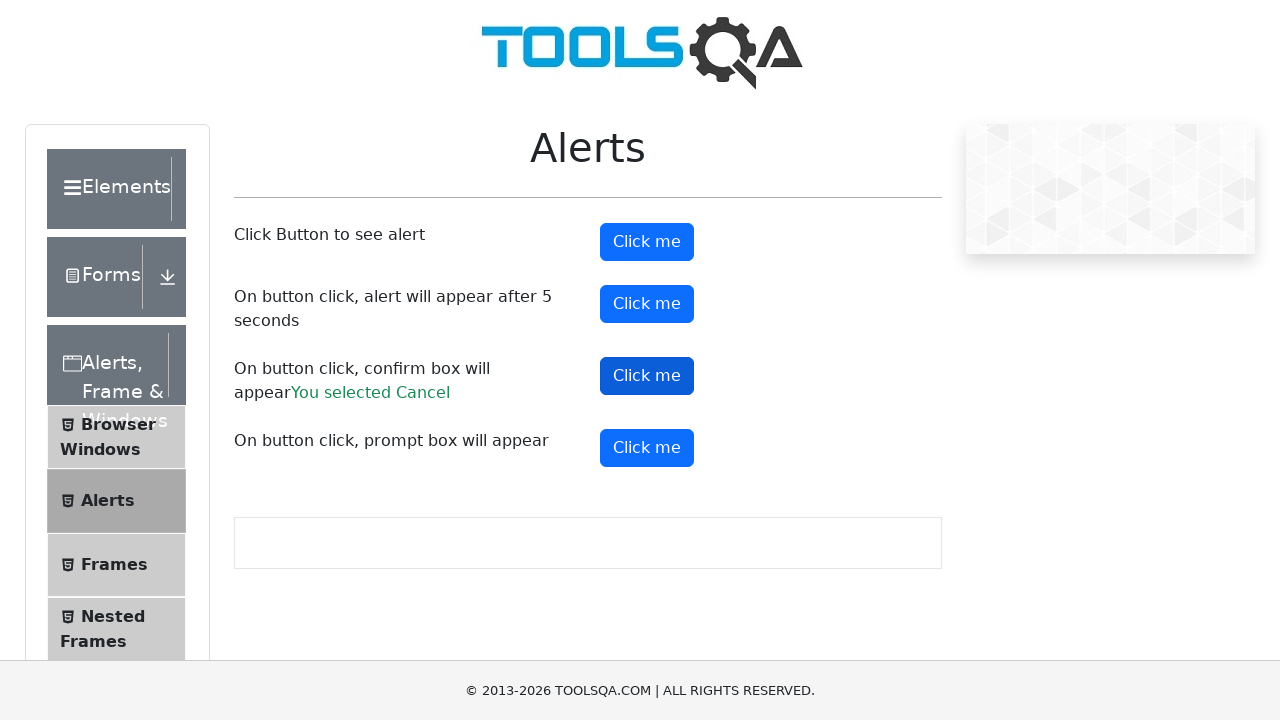

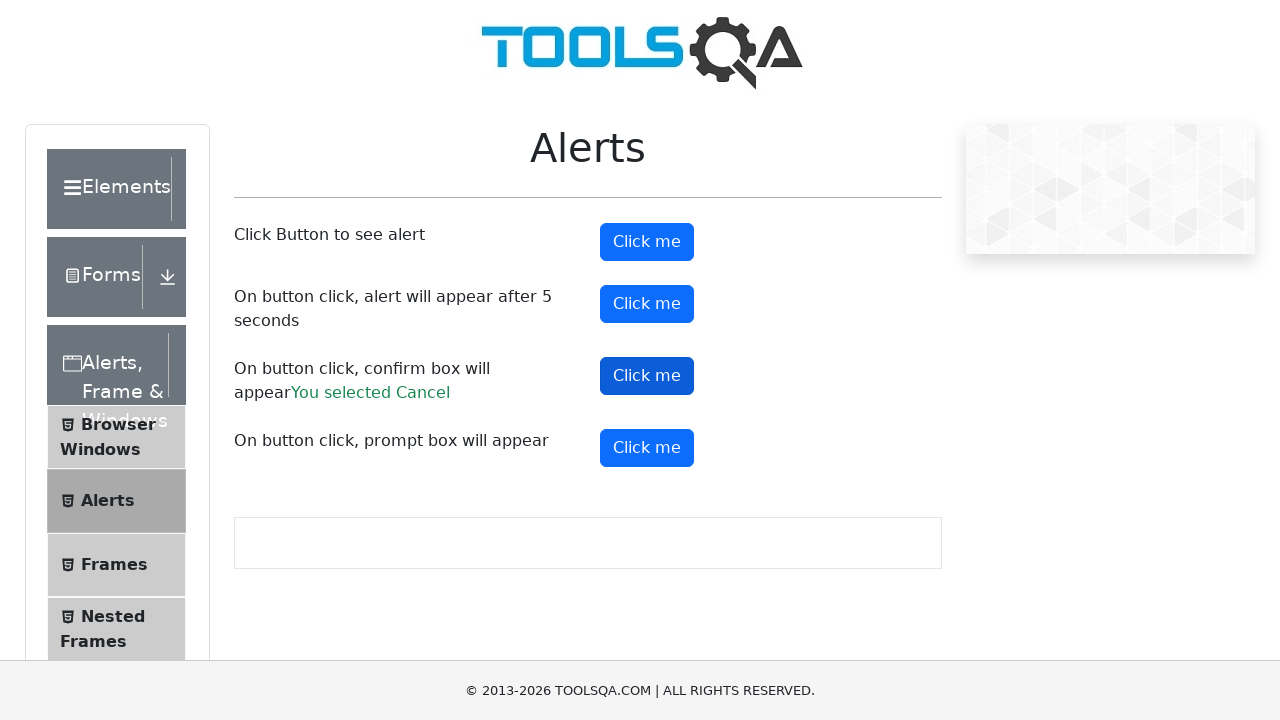